Simple navigation test that opens the Rahul Shetty Academy website and verifies it loads

Starting URL: https://rahulshettyacademy.com

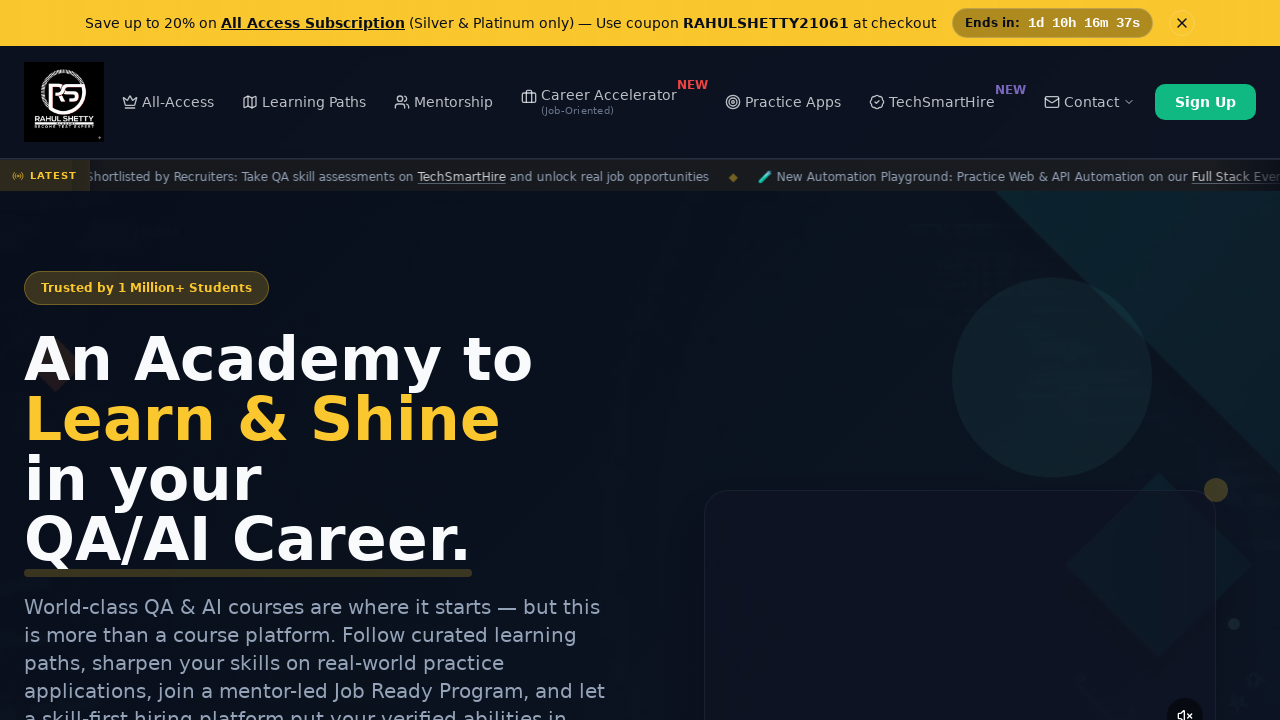

Waited for page DOM content to load
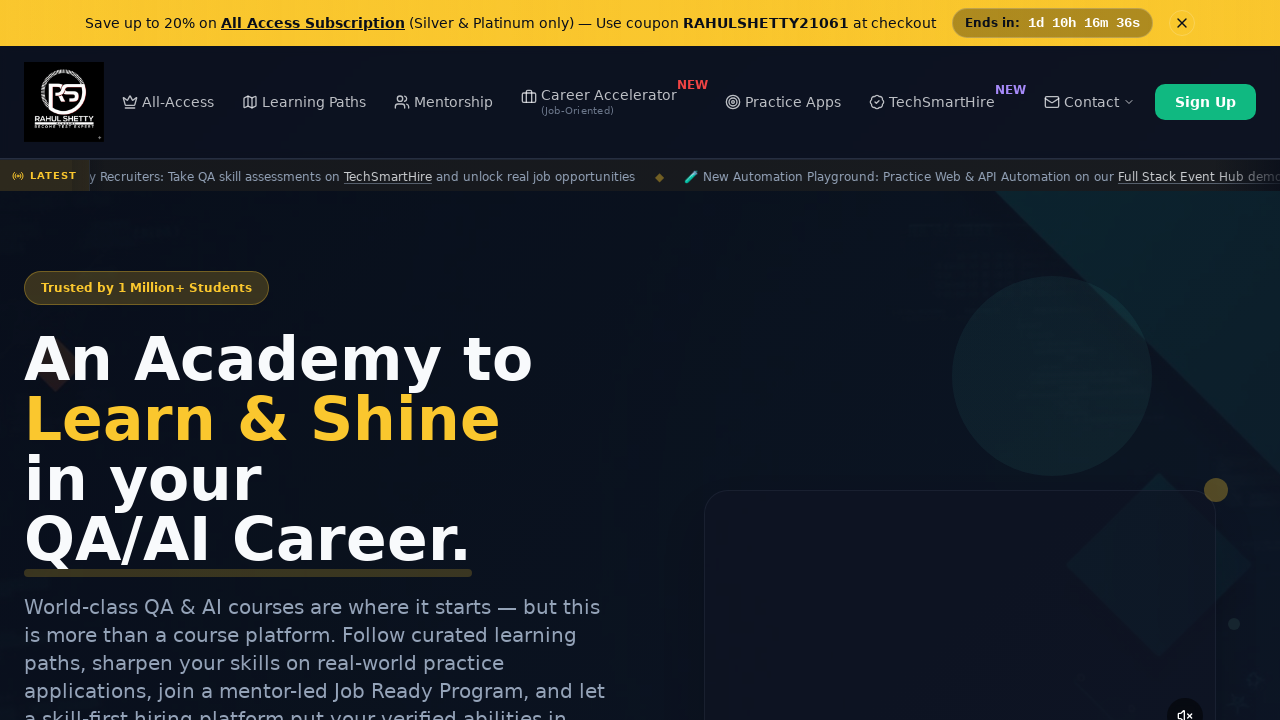

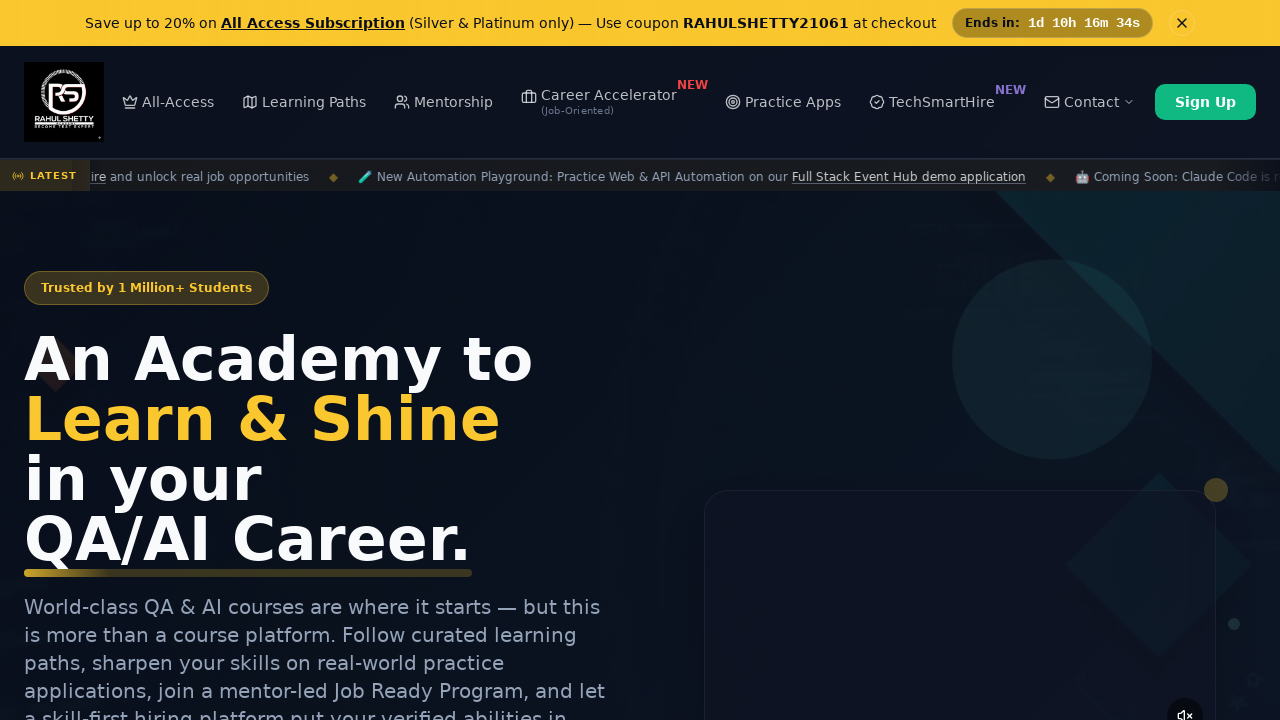